Tests radio button functionality on DemoQA website by navigating to the Elements section, then to radio buttons, and attempting to select each radio button option (Yes, Impressive, No) while handling disabled states.

Starting URL: http://demoqa.com/

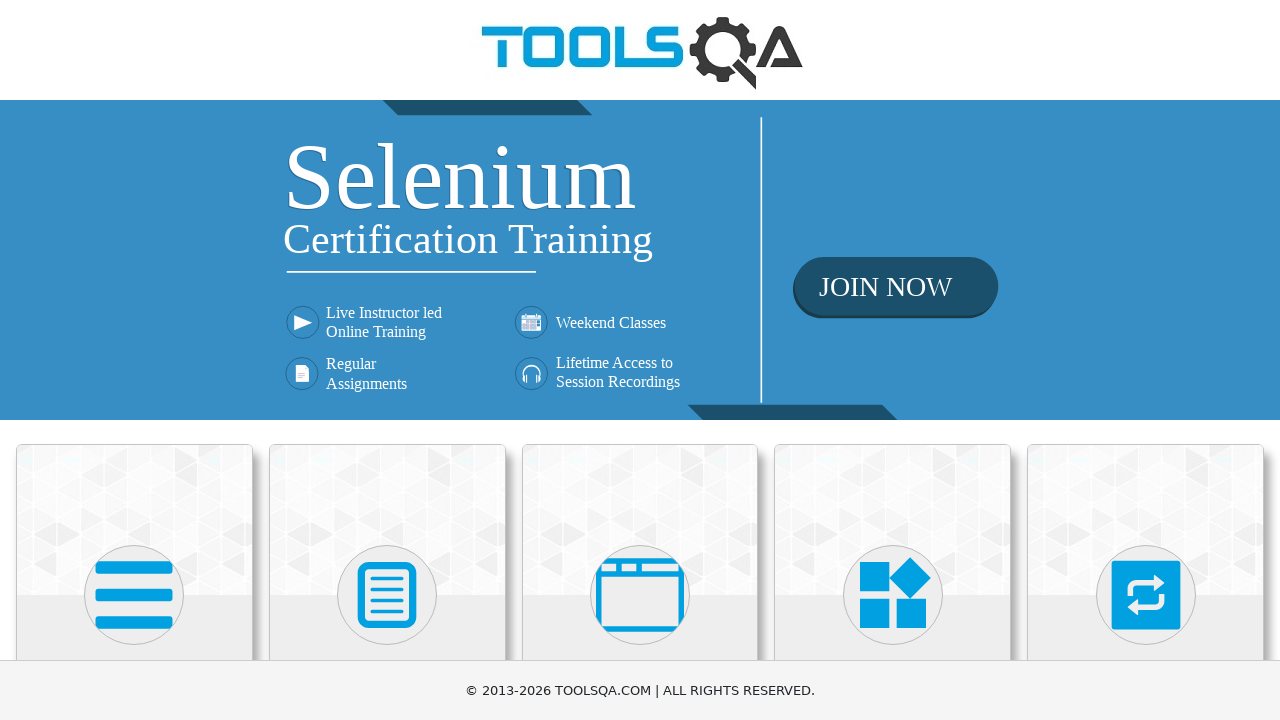

Clicked on Elements section at (134, 360) on xpath=//h5[normalize-space()='Elements']
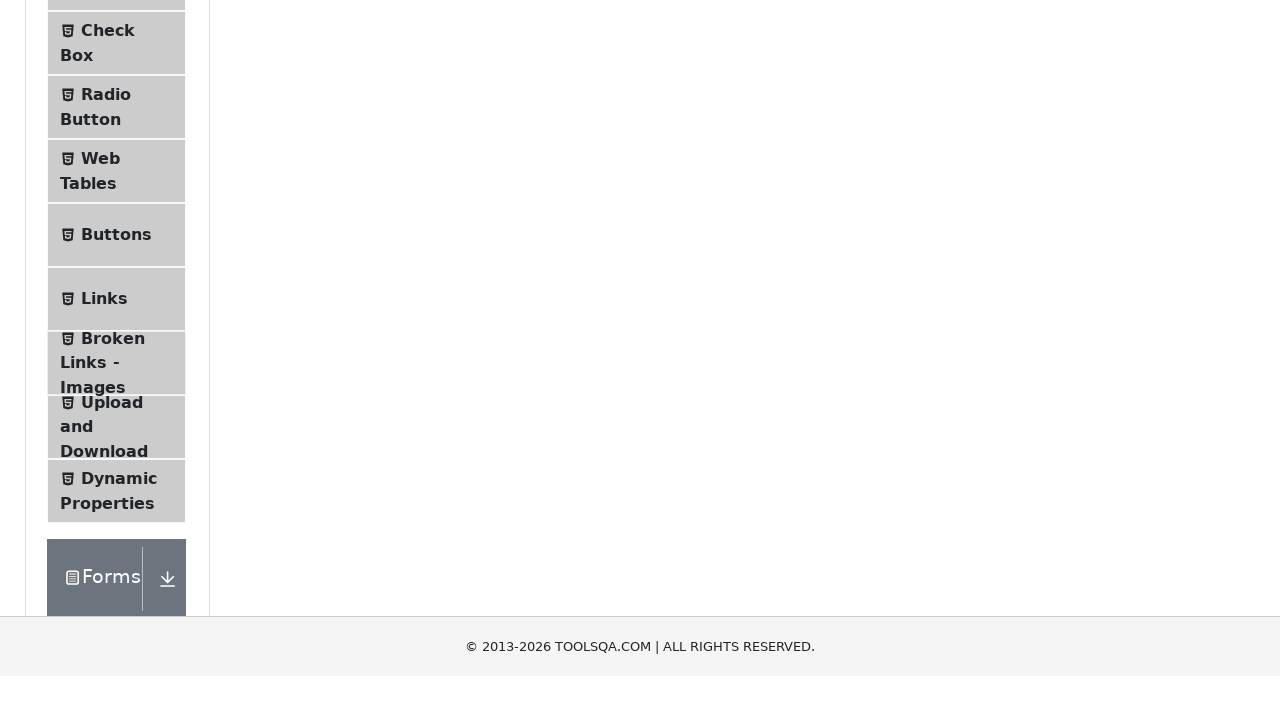

Element list appeared
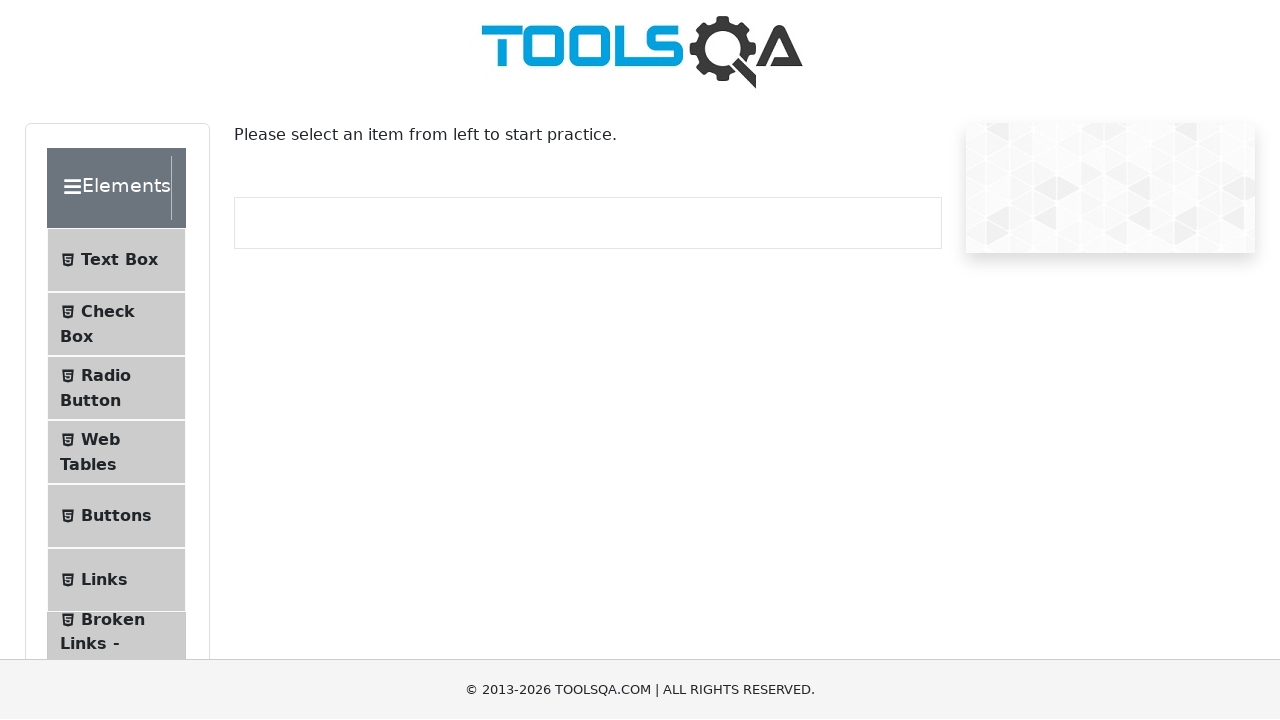

Clicked on Radio Button section at (116, 389) on (//li[@id='item-2'])[1]
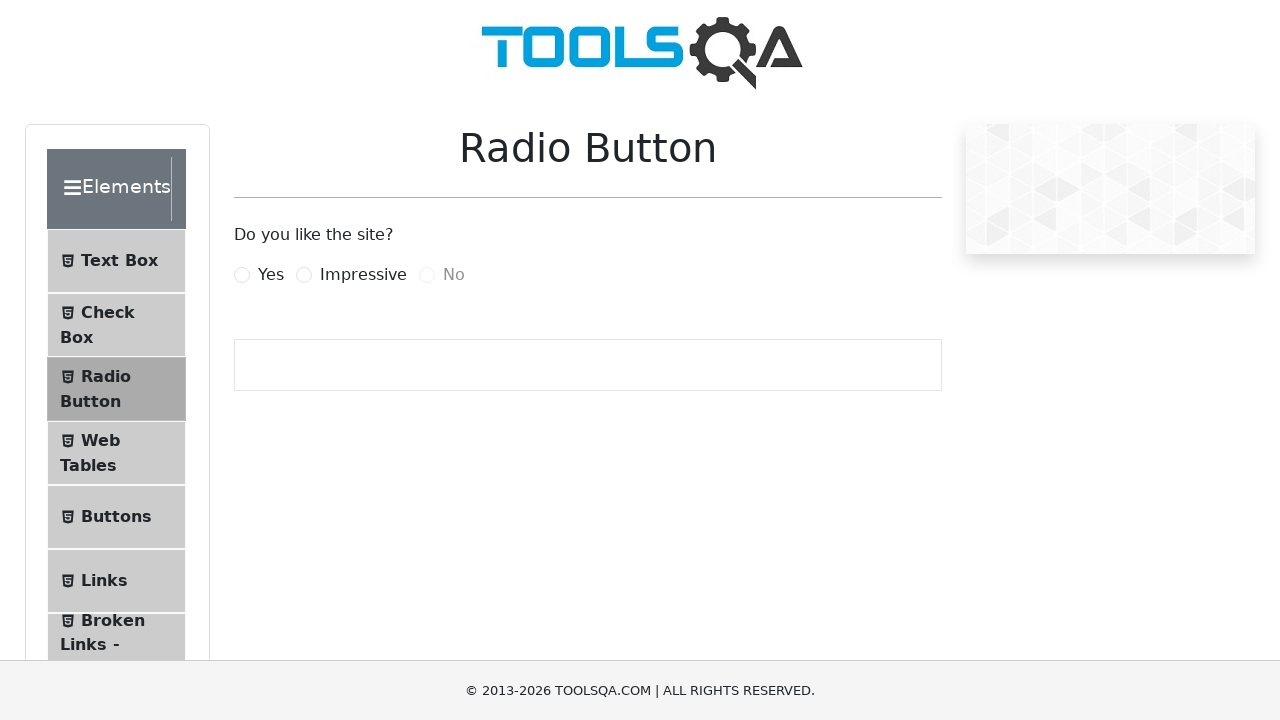

Radio button label 'Yes' is visible
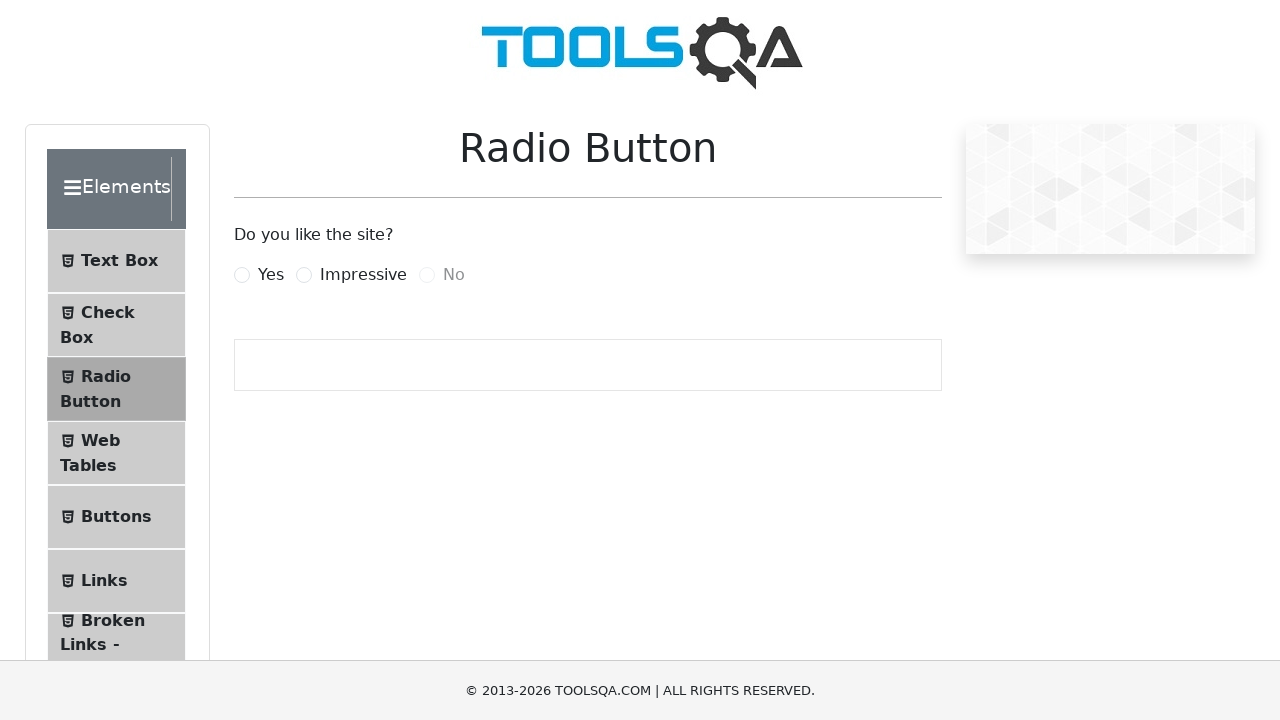

Checked if radio button 'Yes' is disabled: False
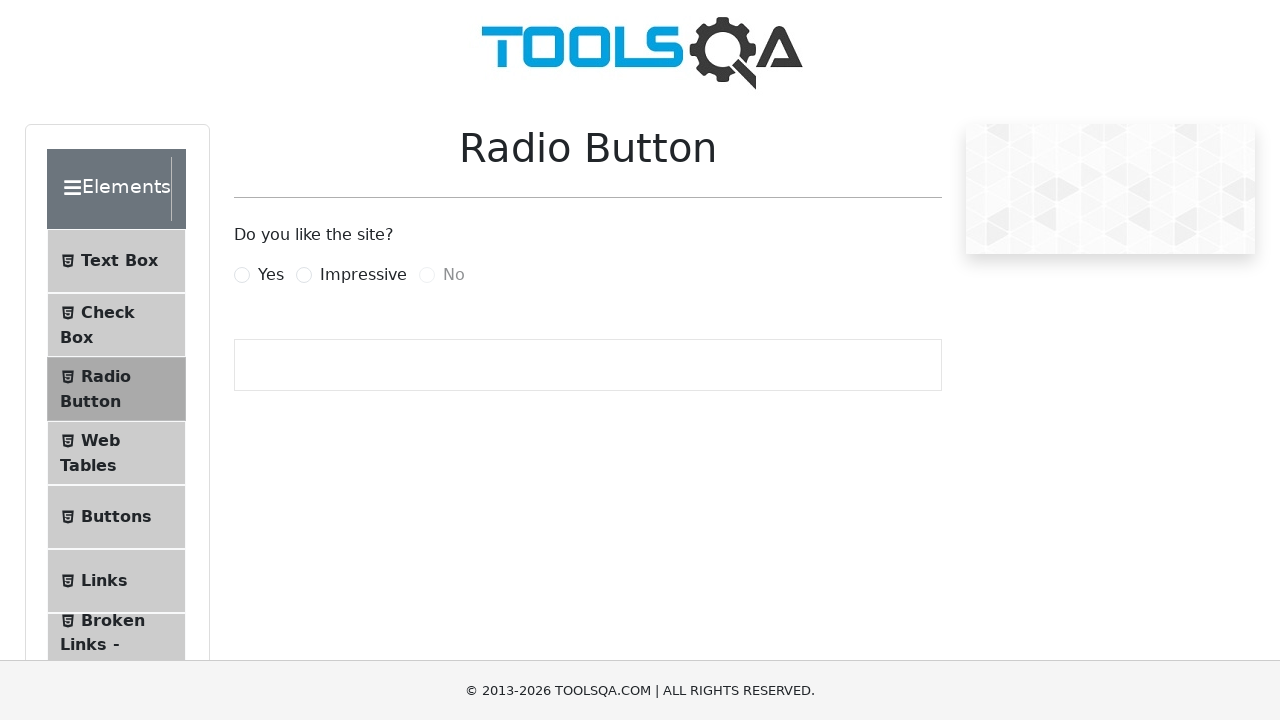

Checked if radio button 'Yes' is visible: True
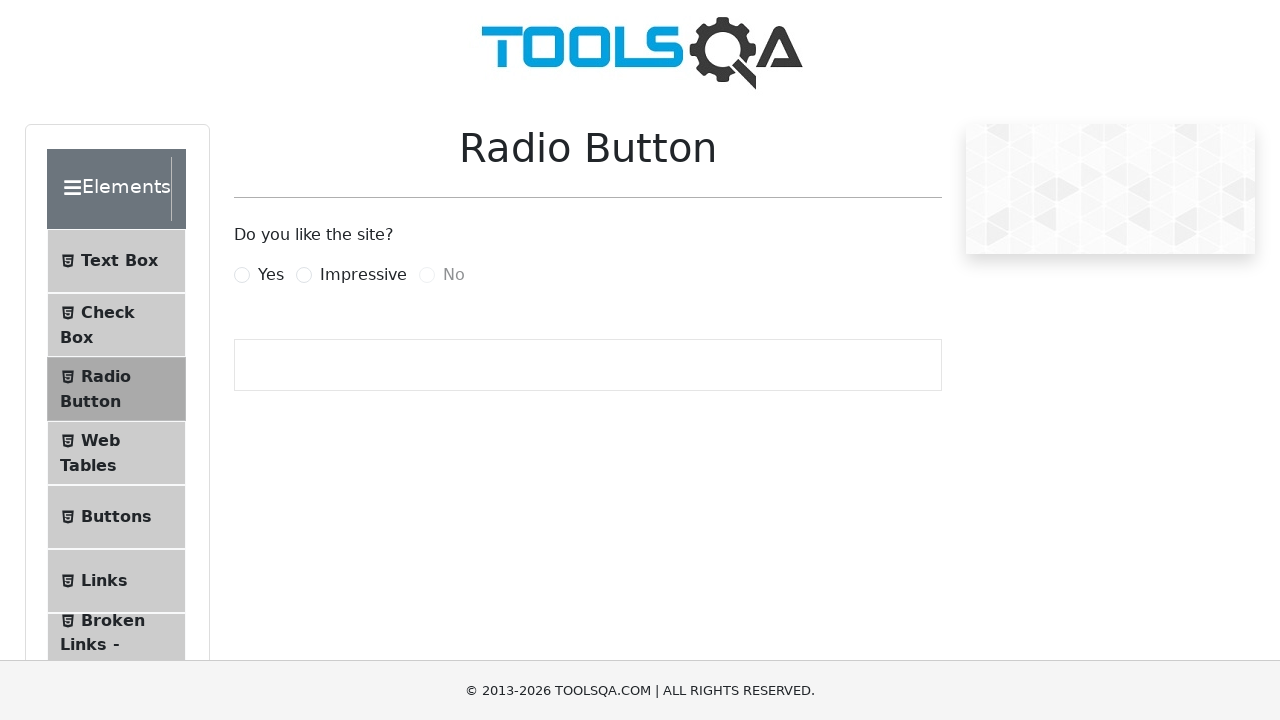

Clicked on radio button label 'Yes' at (271, 275) on //label[normalize-space()='Yes']
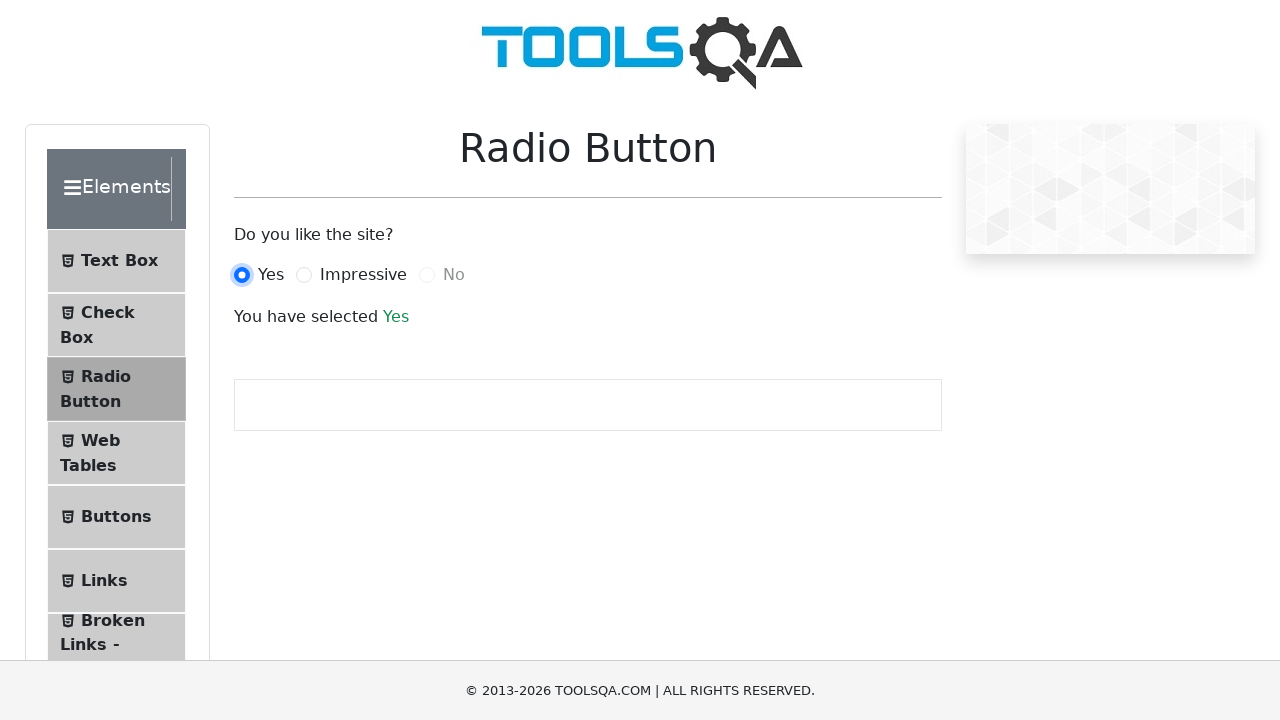

Verified radio button 'Yes' is checked
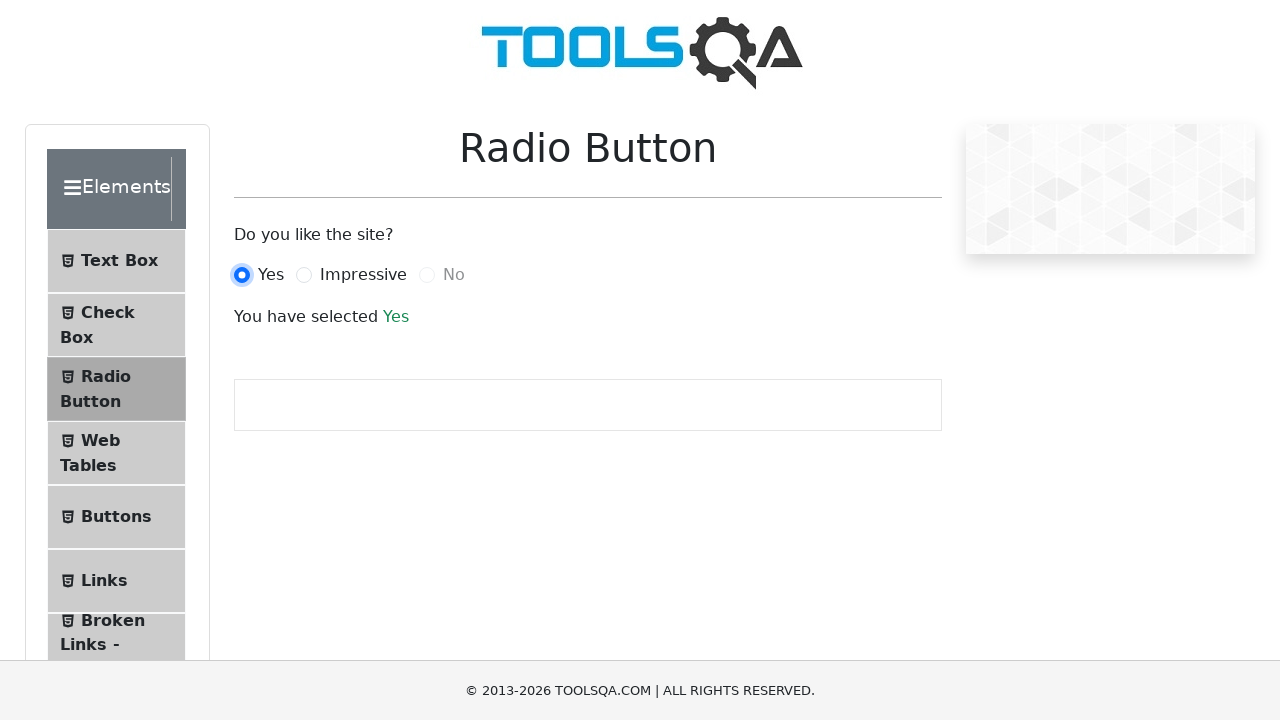

Radio button label 'Impressive' is visible
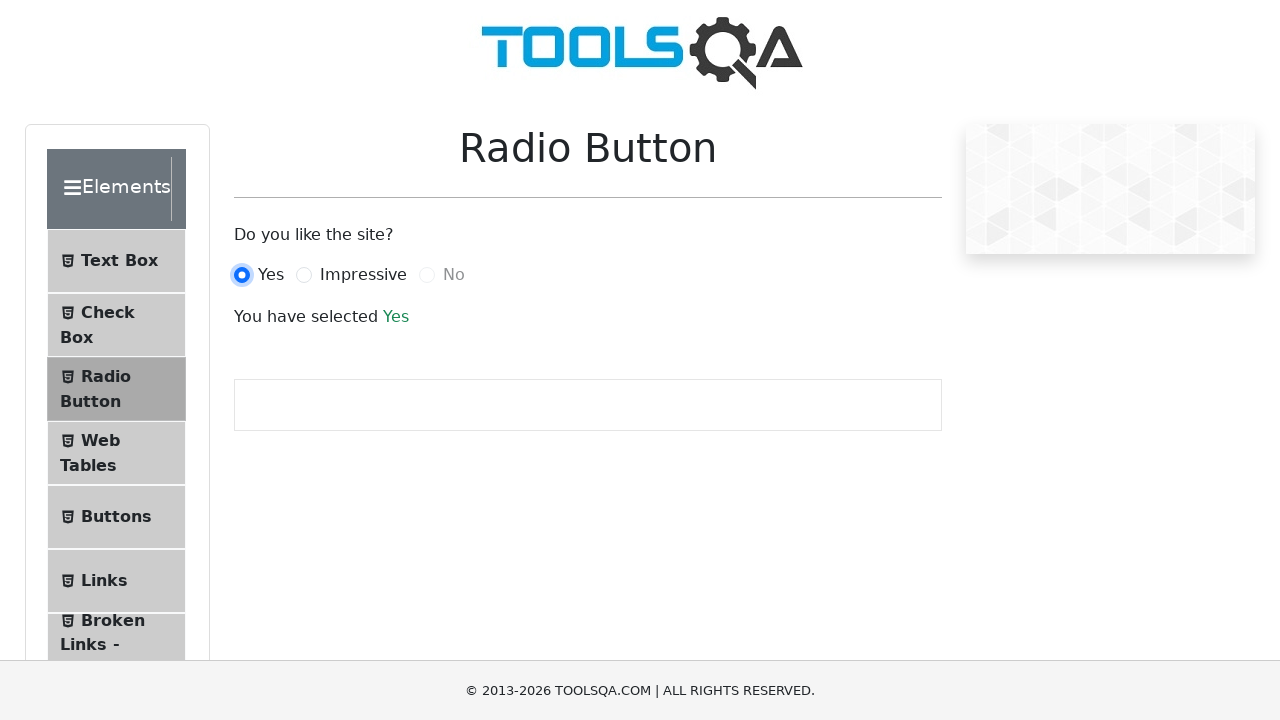

Checked if radio button 'Impressive' is disabled: False
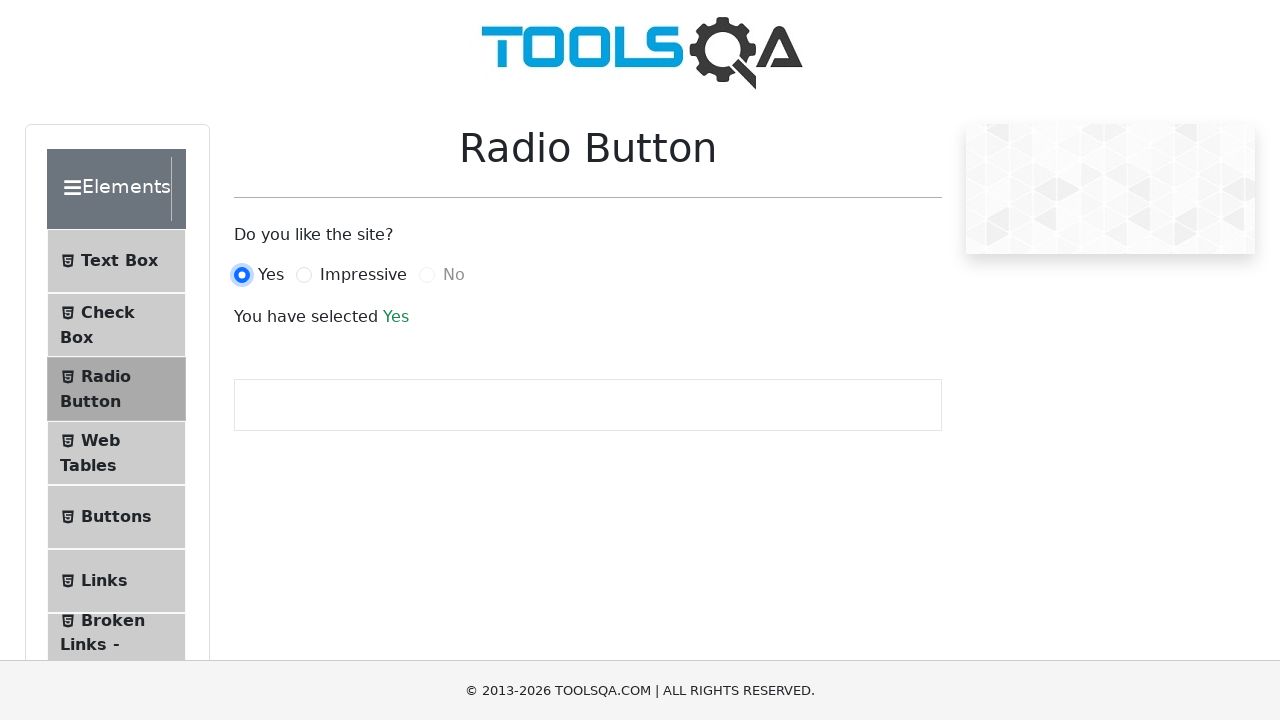

Checked if radio button 'Impressive' is visible: True
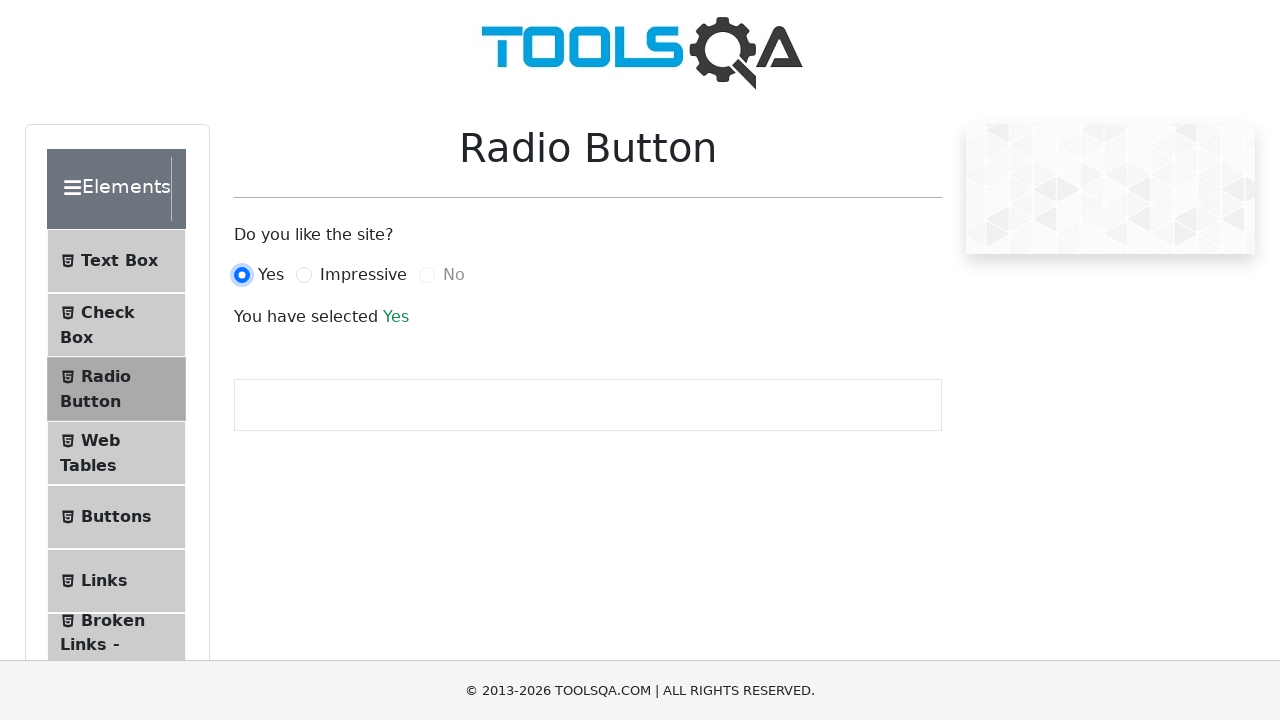

Clicked on radio button label 'Impressive' at (363, 275) on //label[normalize-space()='Impressive']
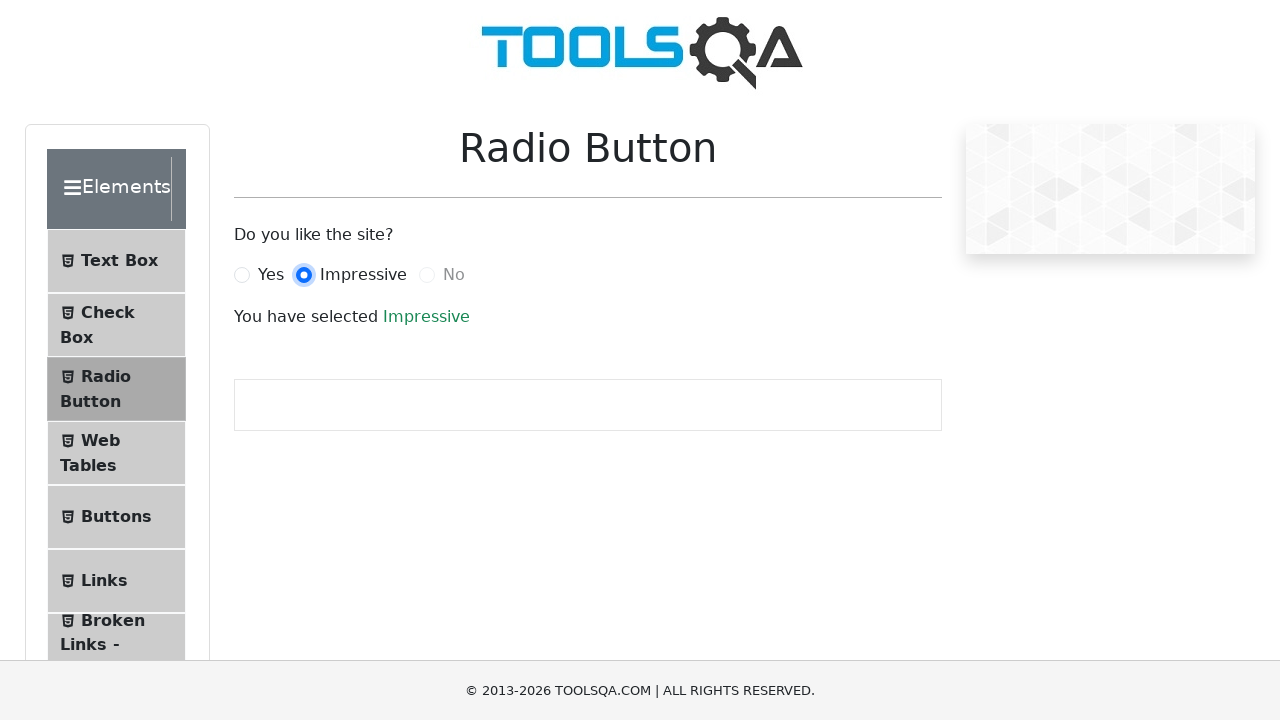

Verified radio button 'Impressive' is checked
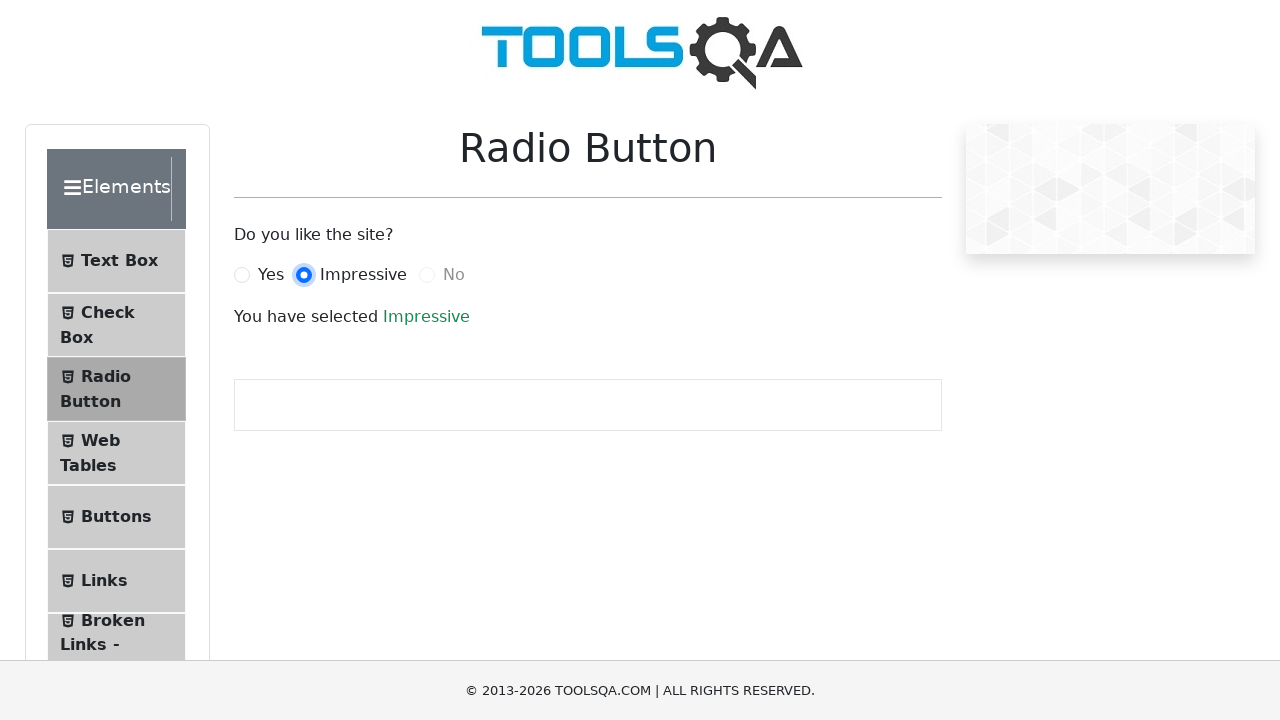

Radio button label 'No' is visible
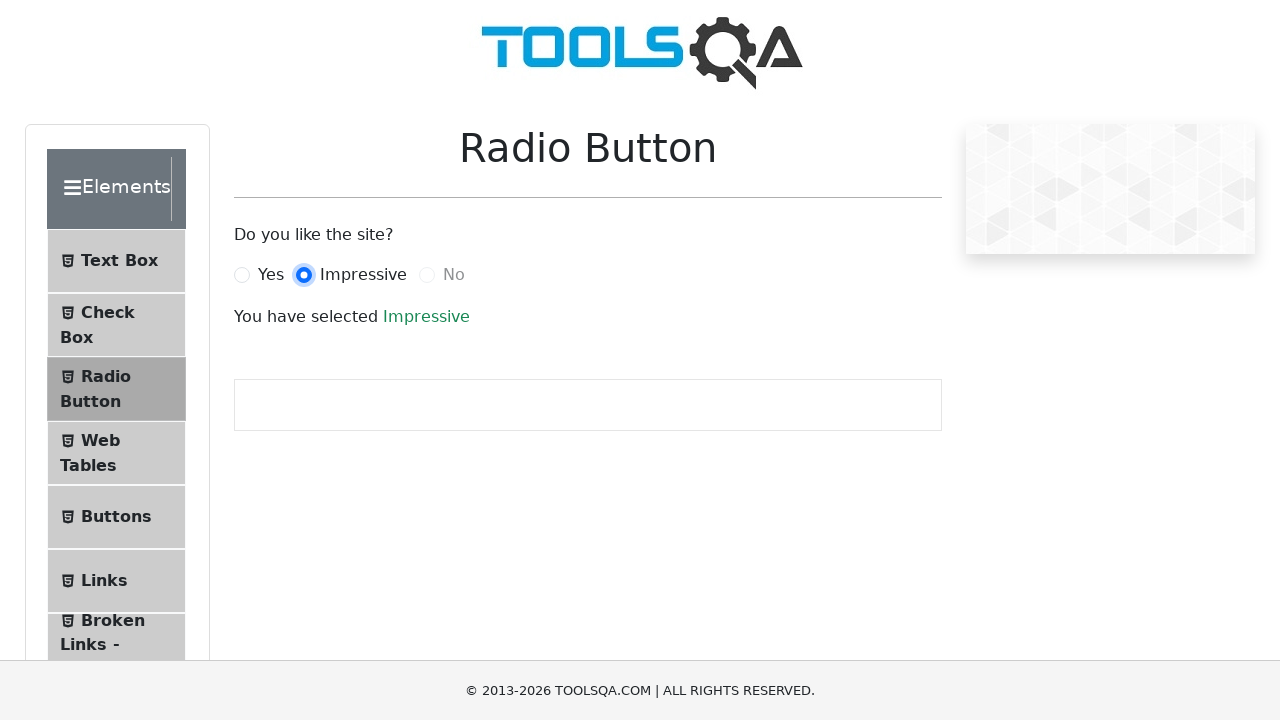

Checked if radio button 'No' is disabled: True
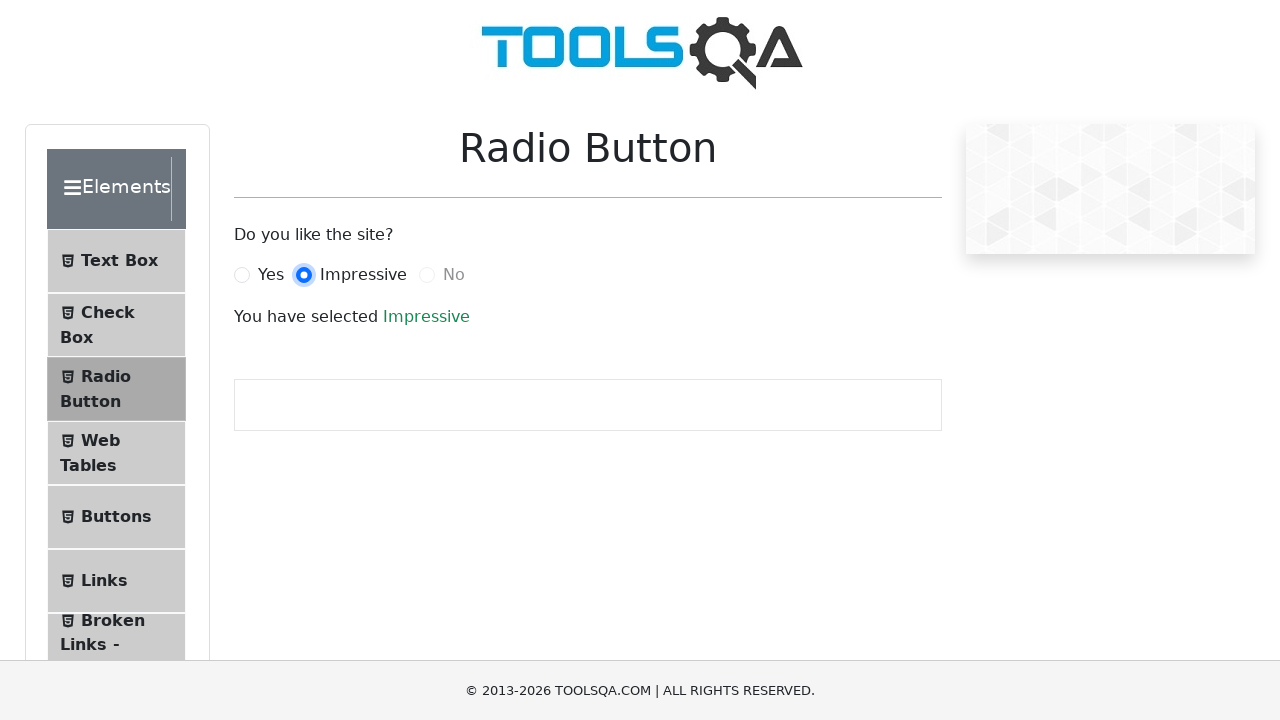

Skipped disabled radio button 'No'
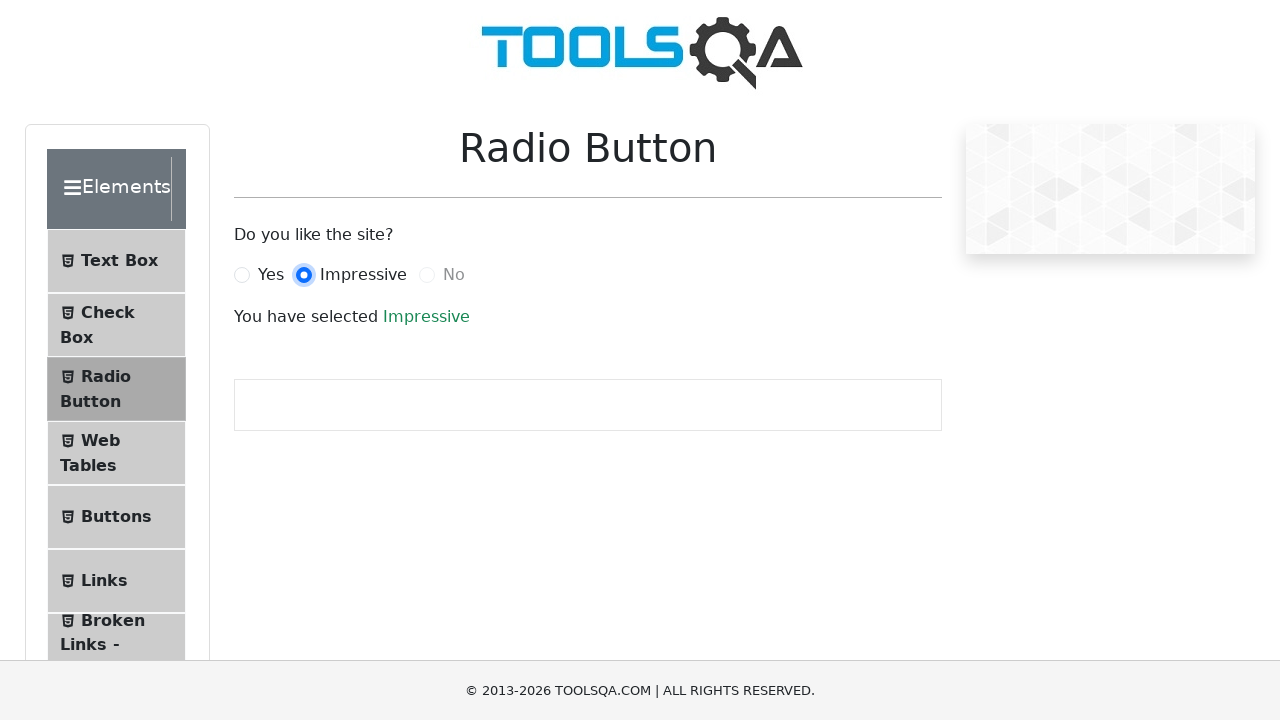

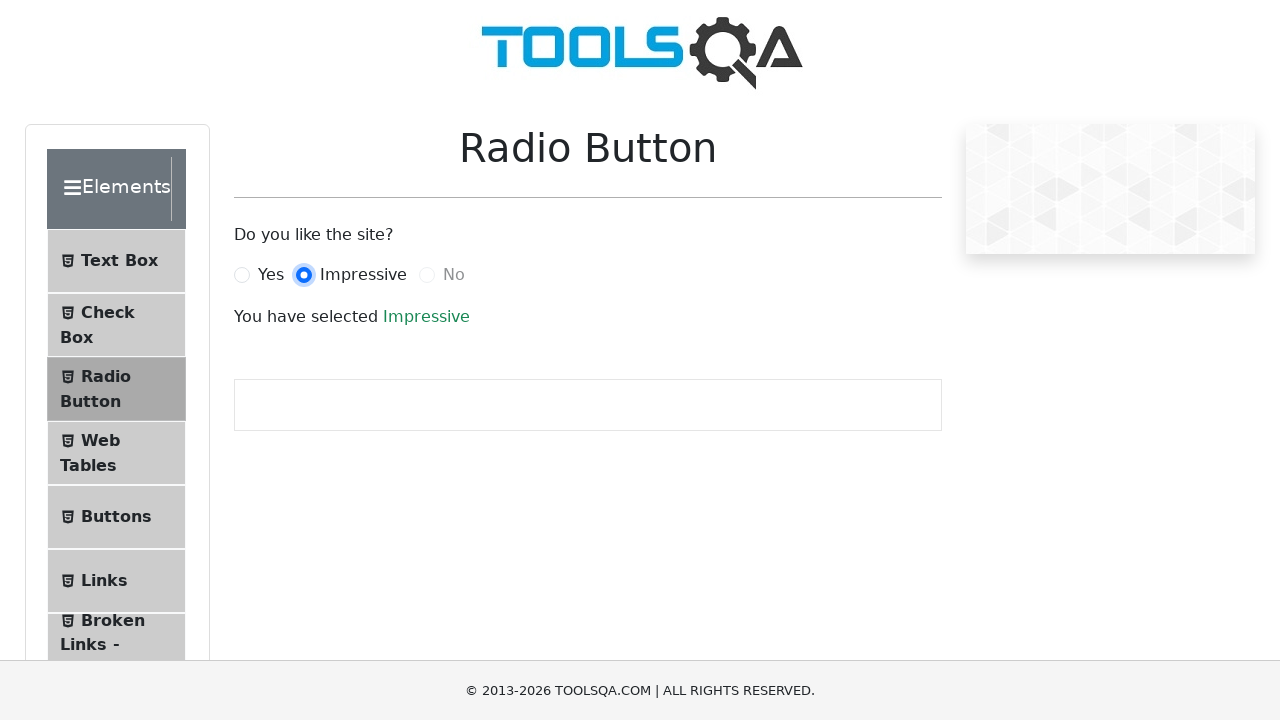